Tests the registration form on GUVI website by filling in user details including name, email, password, country selection, and phone number, then submitting the form

Starting URL: https://www.guvi.in/register

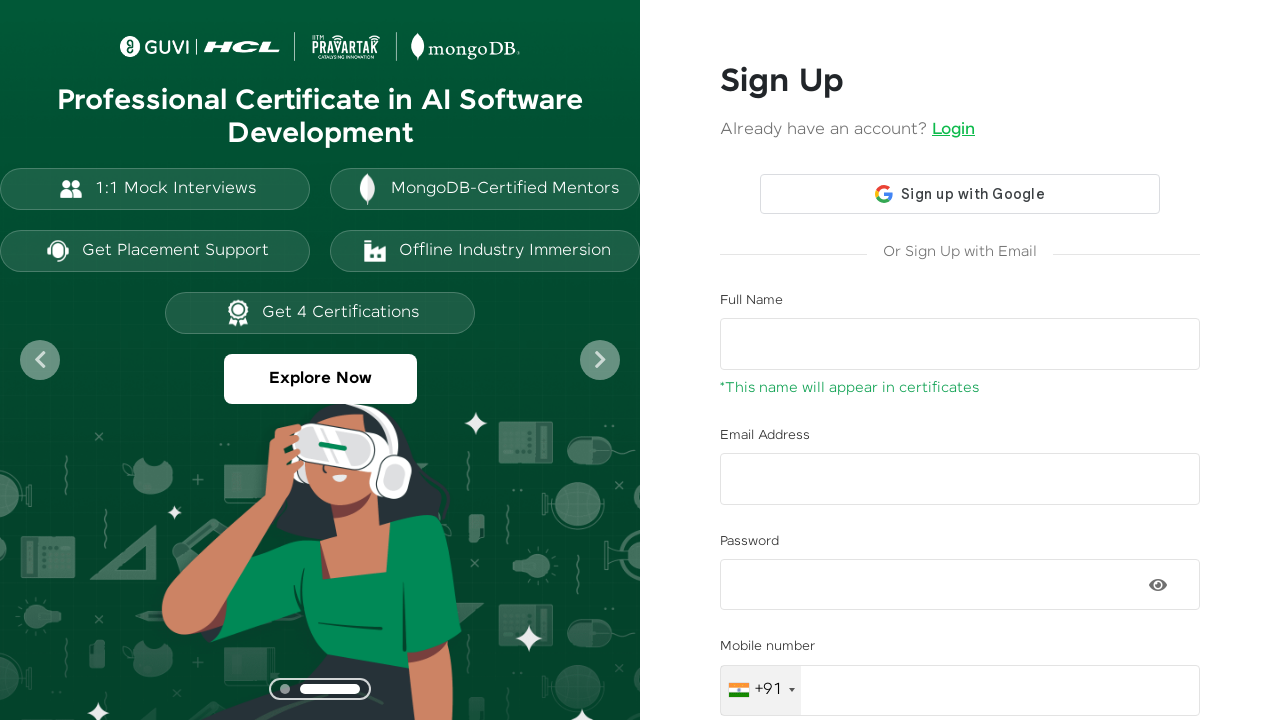

Filled name field with 'Mani' on #name
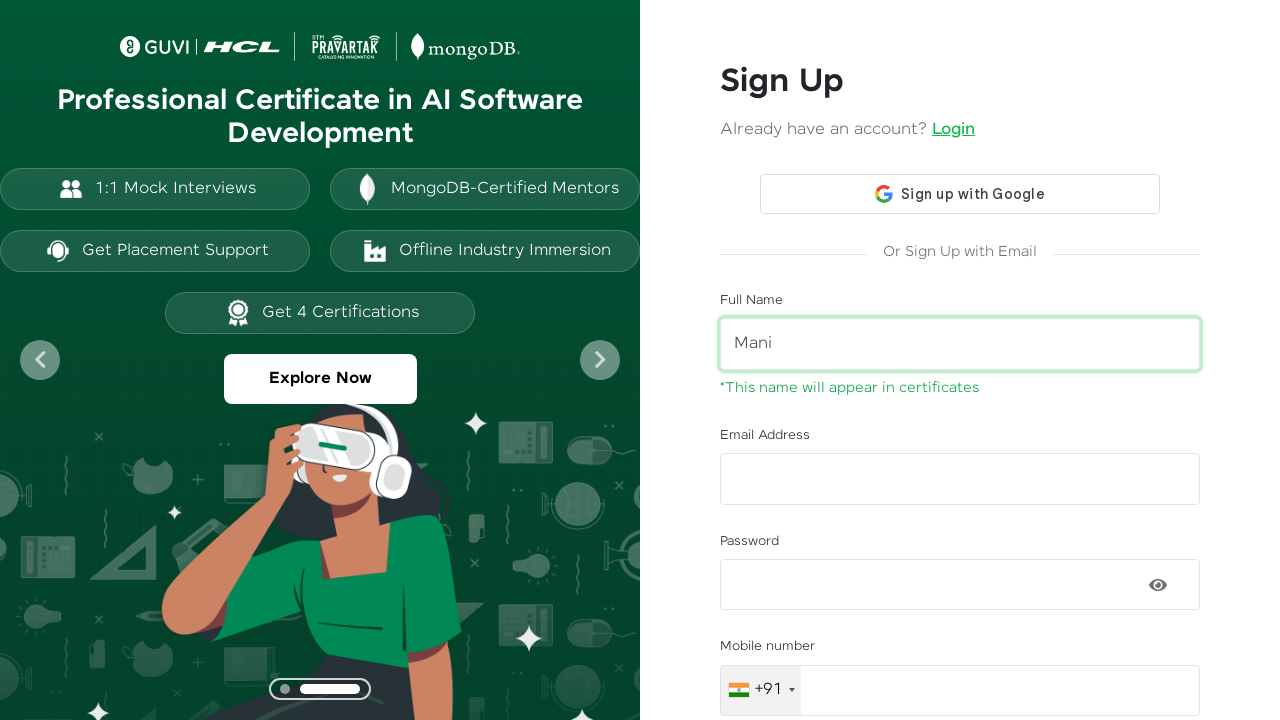

Filled email field with 'testuser738@example.com' on input[type='email']
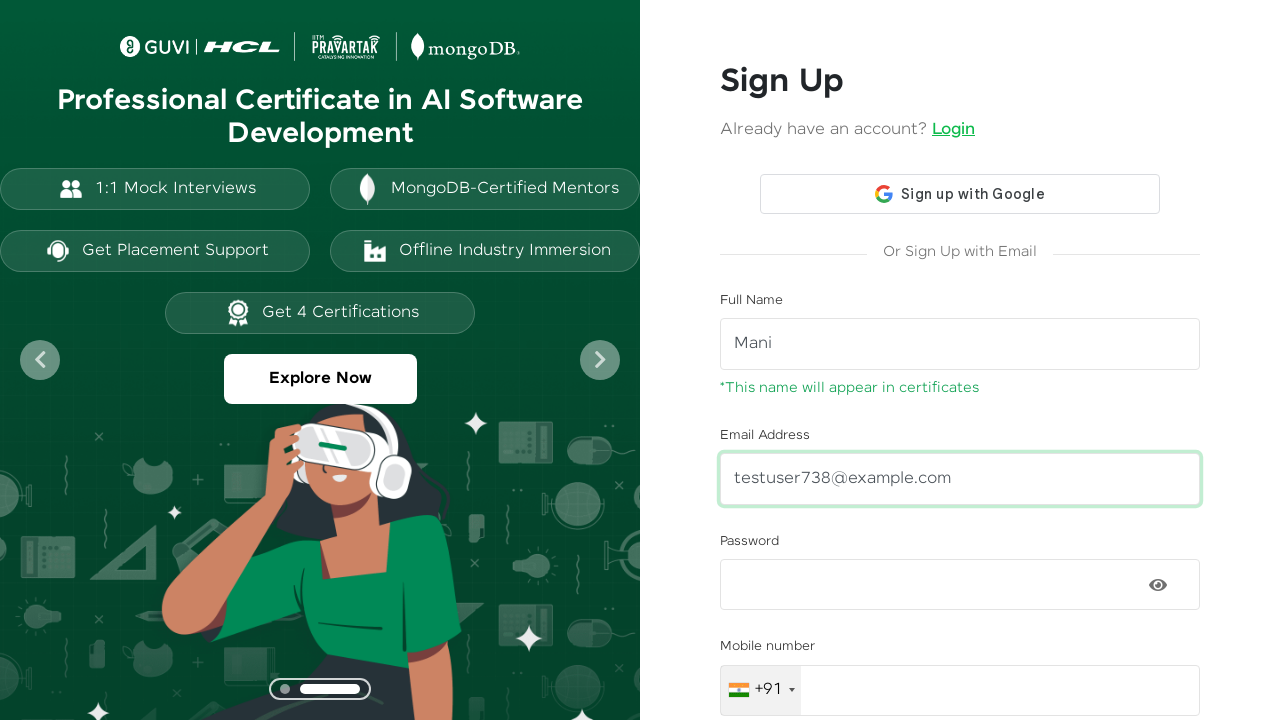

Filled password field with 'SecurePass@2024' on input.form-control.password-err
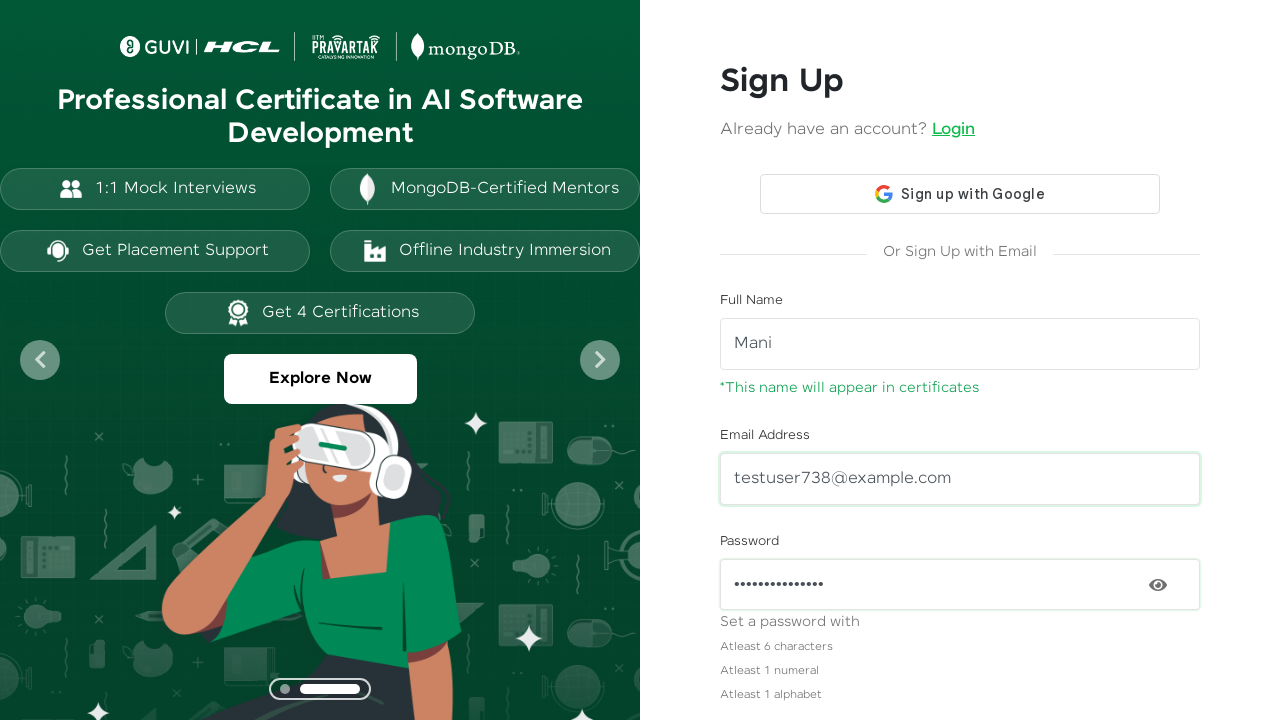

Clicked on country selector dropdown at (761, 549) on .iti__selected-flag
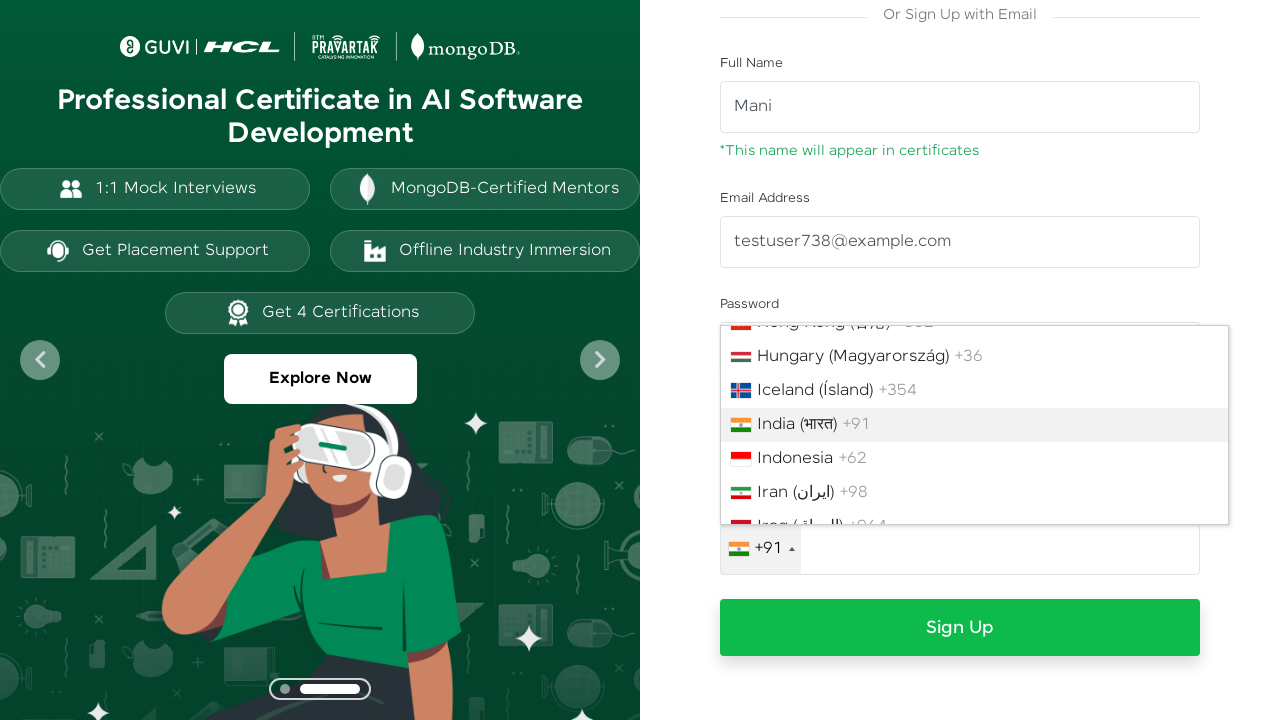

Selected 'United States' from country dropdown at (812, 424) on span:has-text('United States')
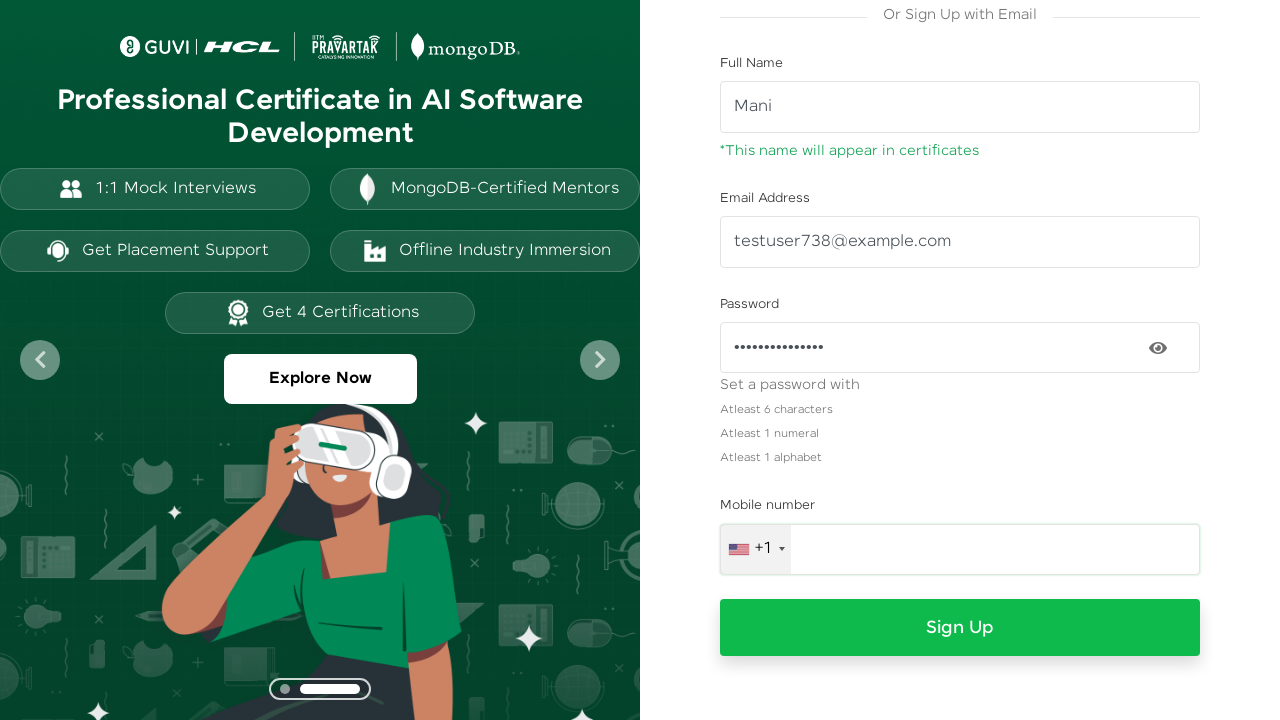

Filled phone number field with '5551234567' on input.form-control.countrycode-left
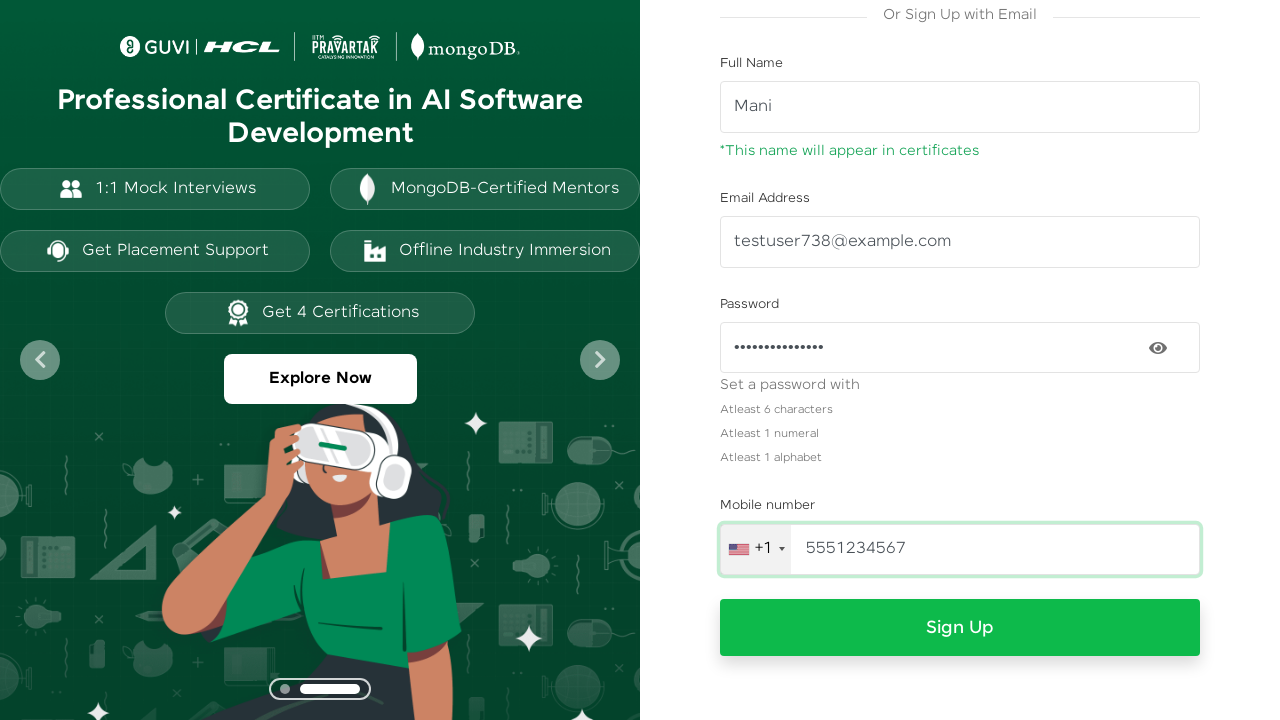

Clicked Sign Up button to submit registration form at (960, 628) on a:has-text('Sign Up')
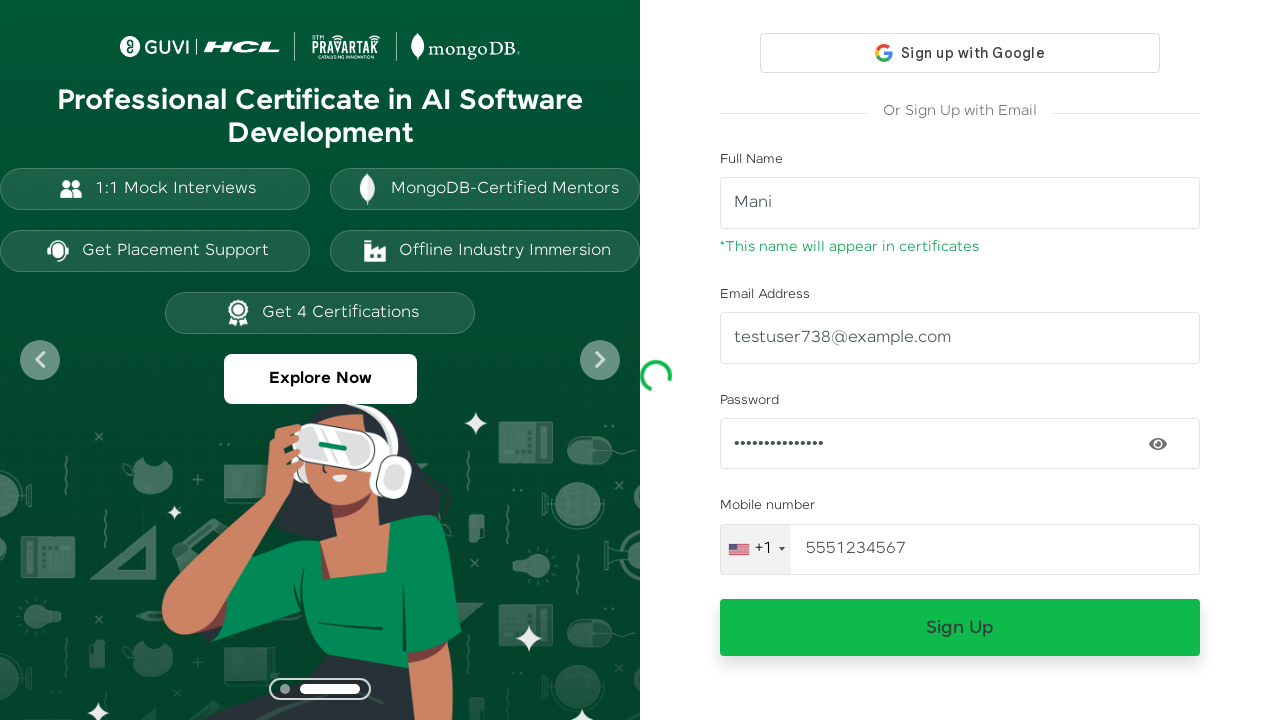

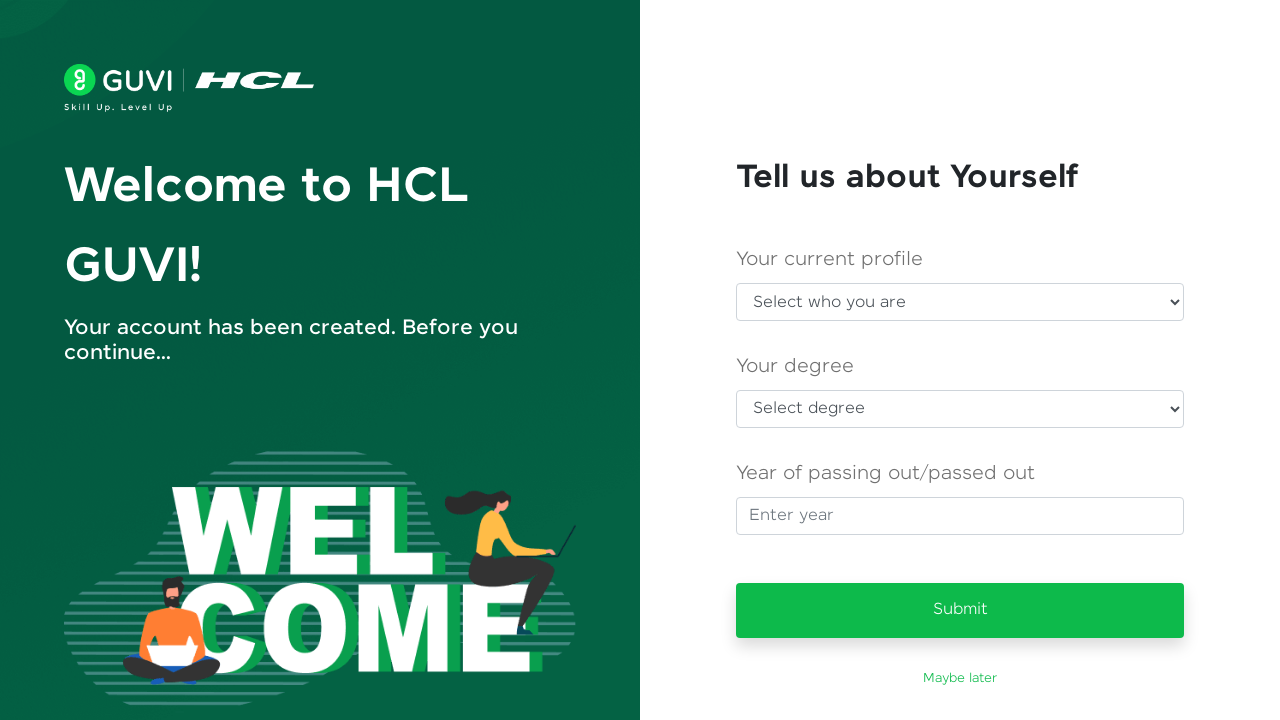